Tests browser window manipulation by finding a logo element and checking its location after maximizing, minimizing, fullscreen, and repositioning the browser window.

Starting URL: https://opensource-demo.orangehrmlive.com/web/index.php/auth/login

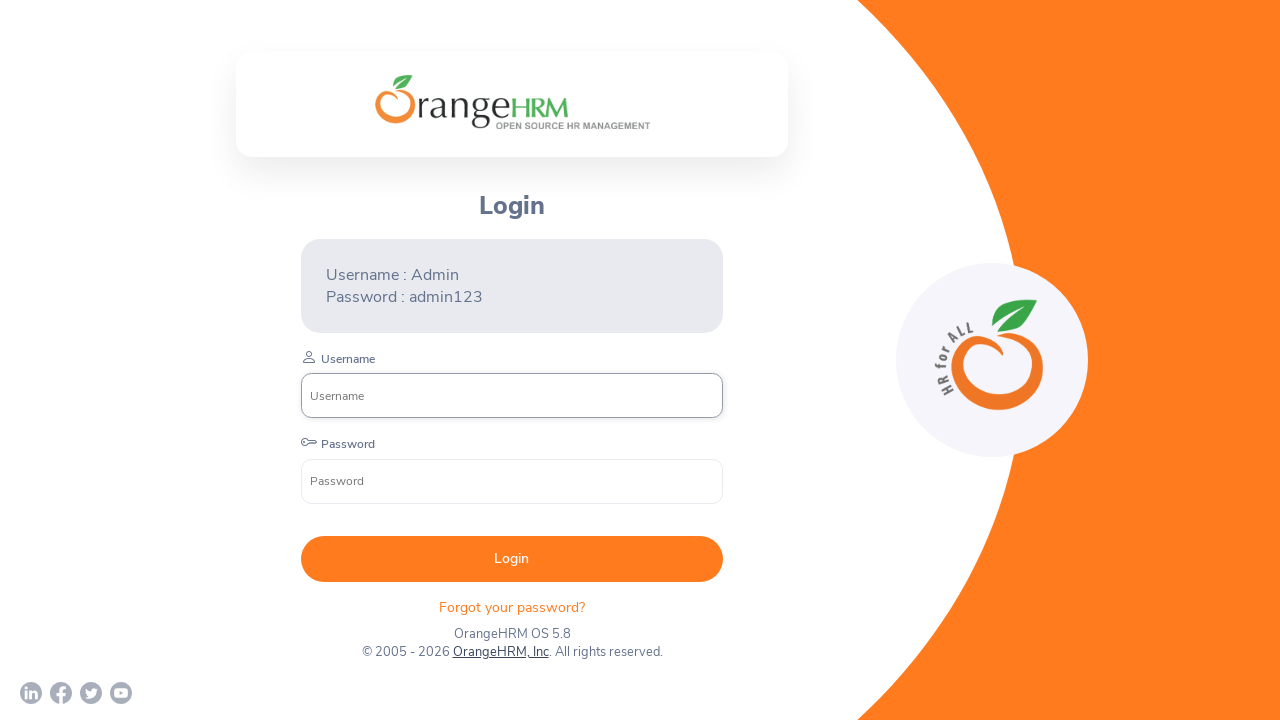

Logo element is visible and ready
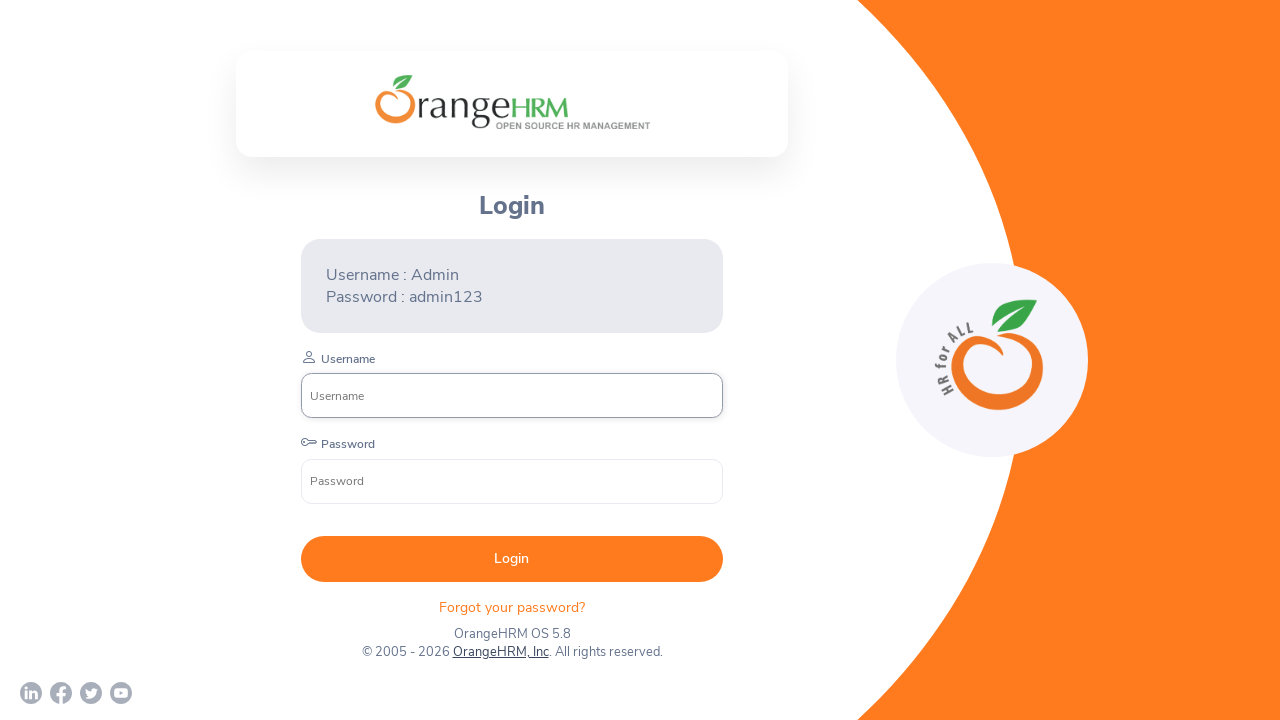

Initial logo location retrieved: (374.5, 75.34375)
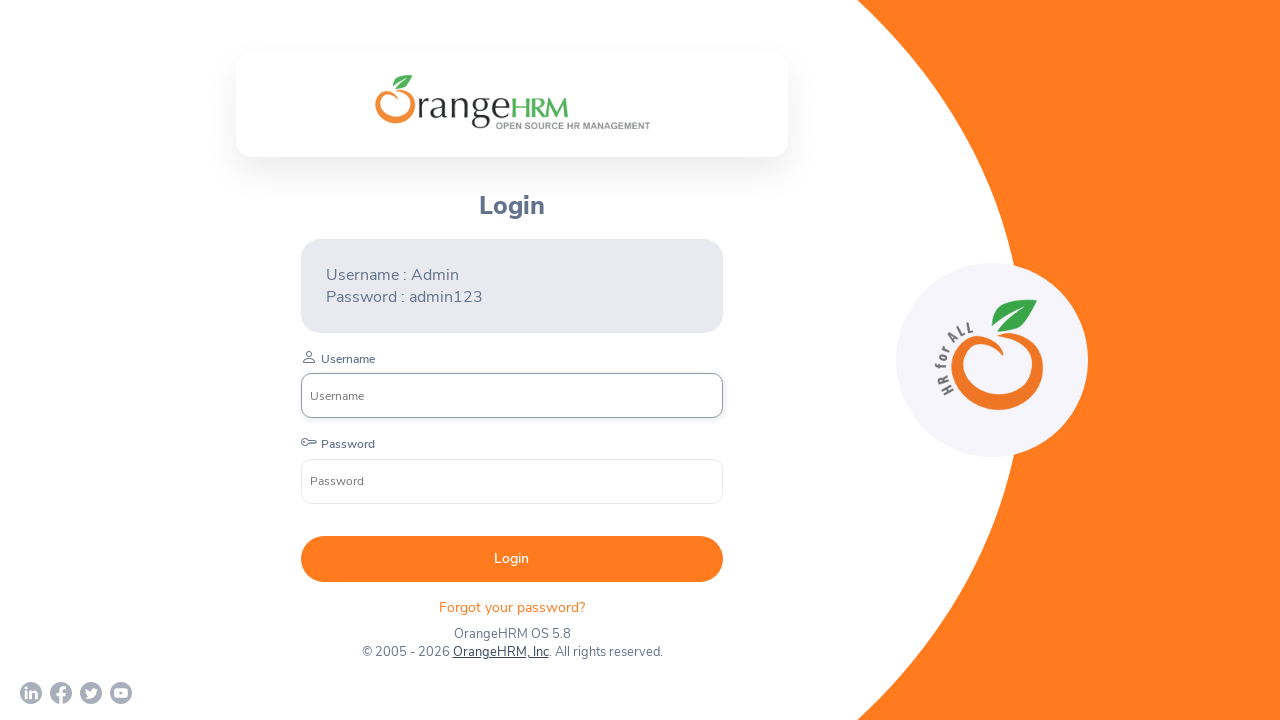

Browser window maximized (1920x1080), logo location: (630.5, 255.34375)
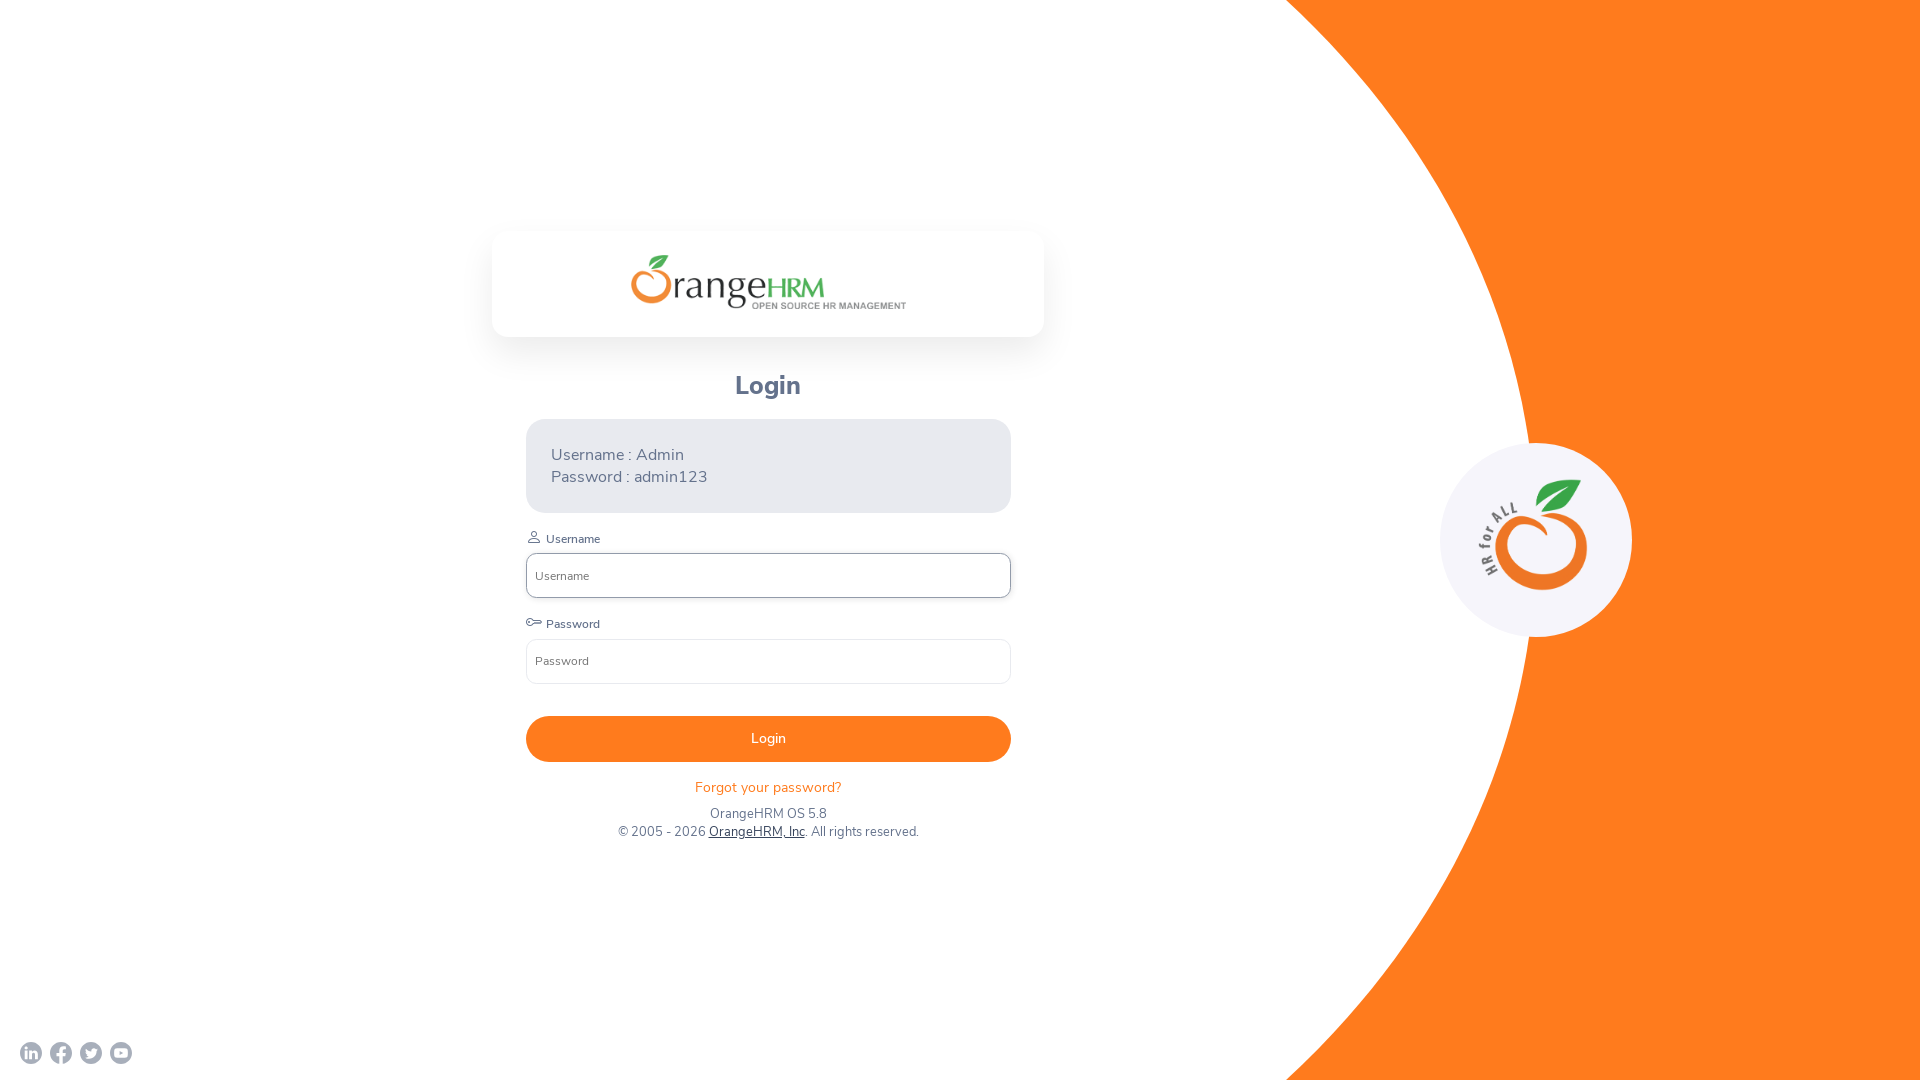

Browser window minimized (800x600), logo location: (192, 40)
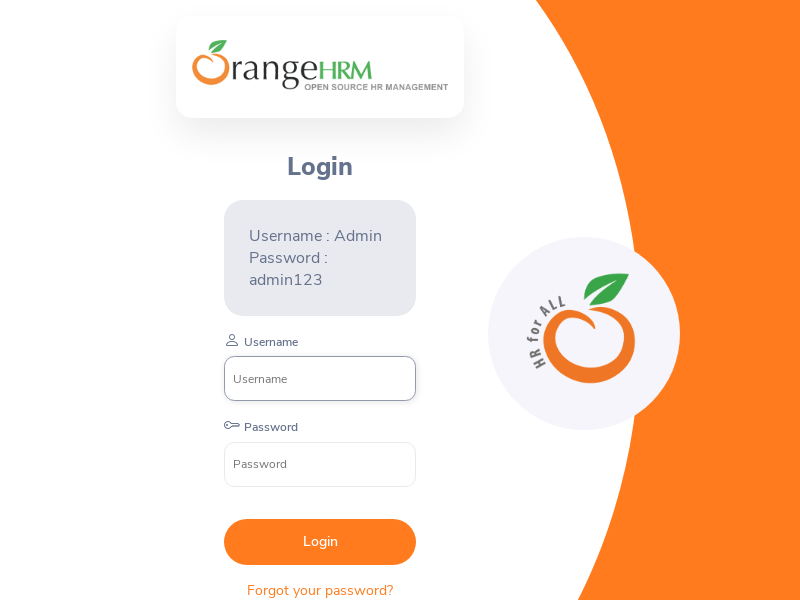

Browser window set to fullscreen-like viewport (1920x1080), logo location: (630.5, 255.34375)
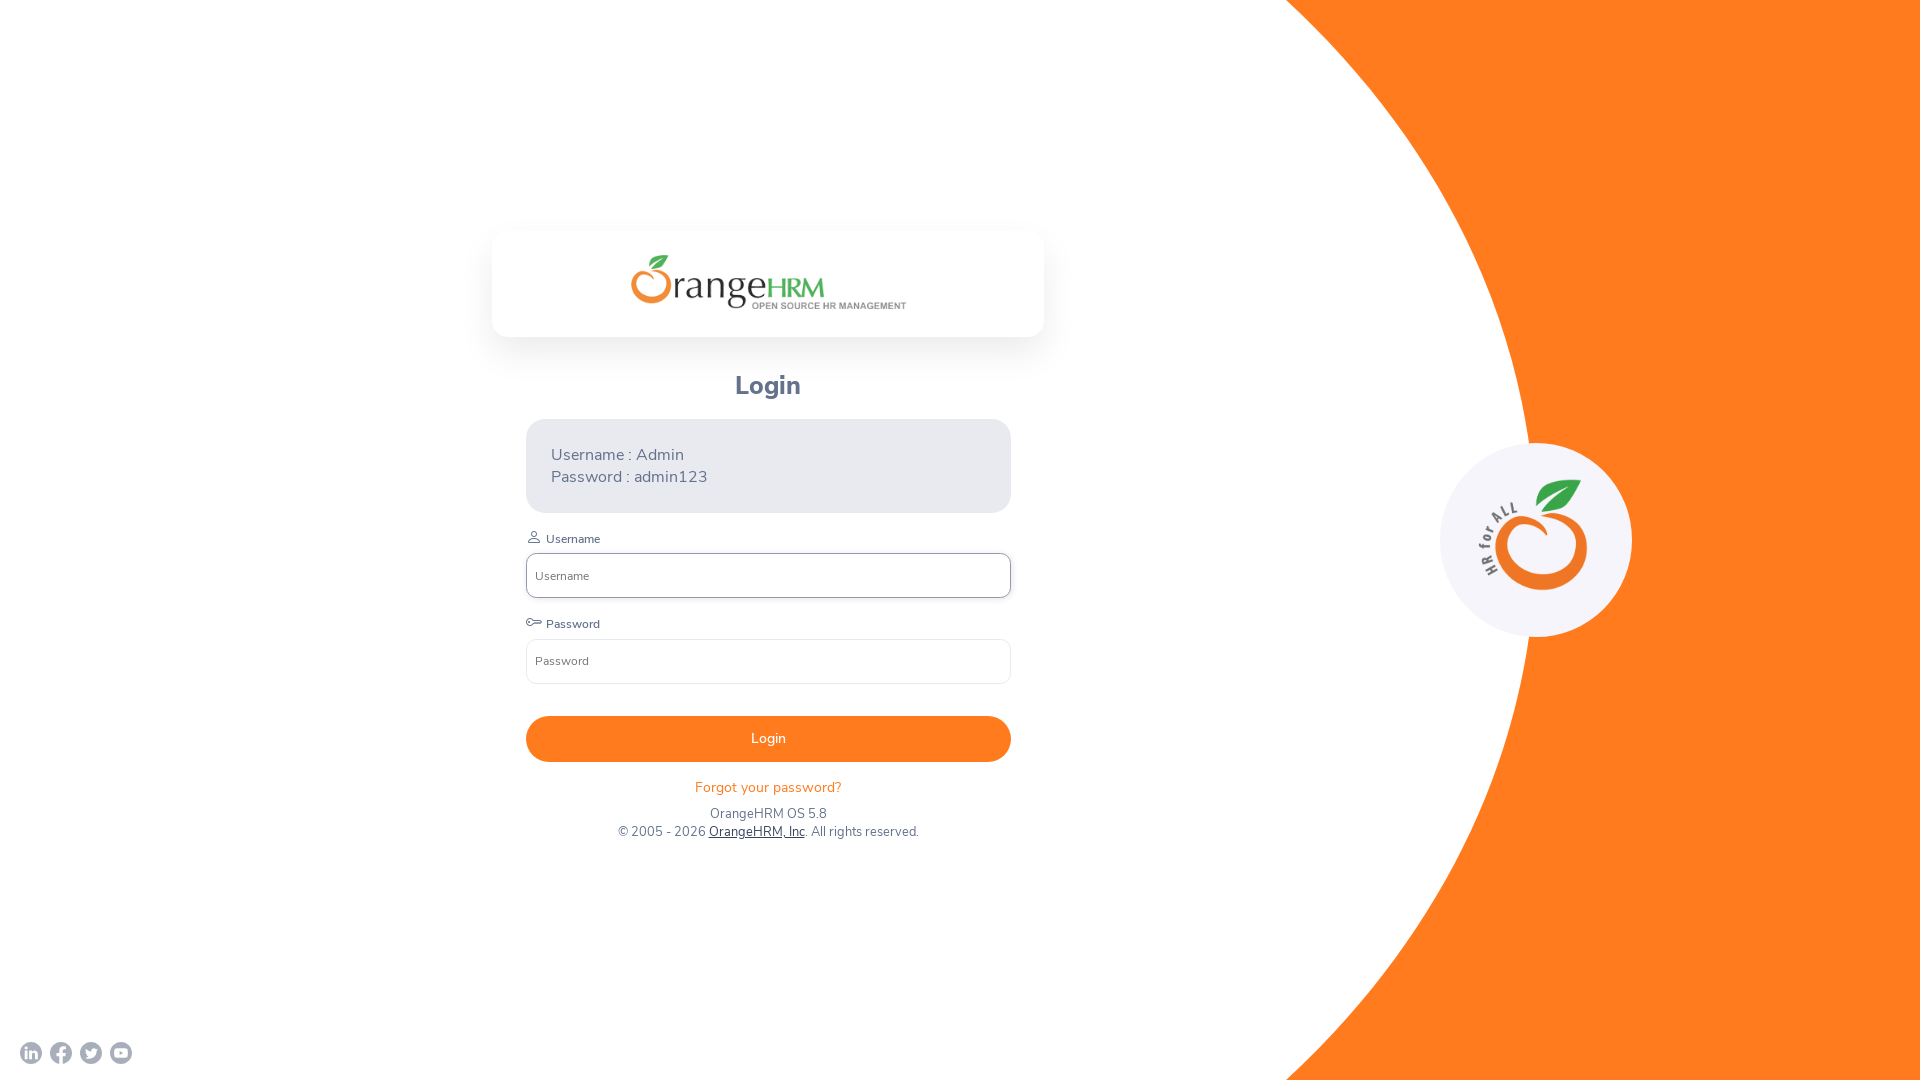

Browser window repositioned (1024x768), logo location: (272.09375, 99.34375)
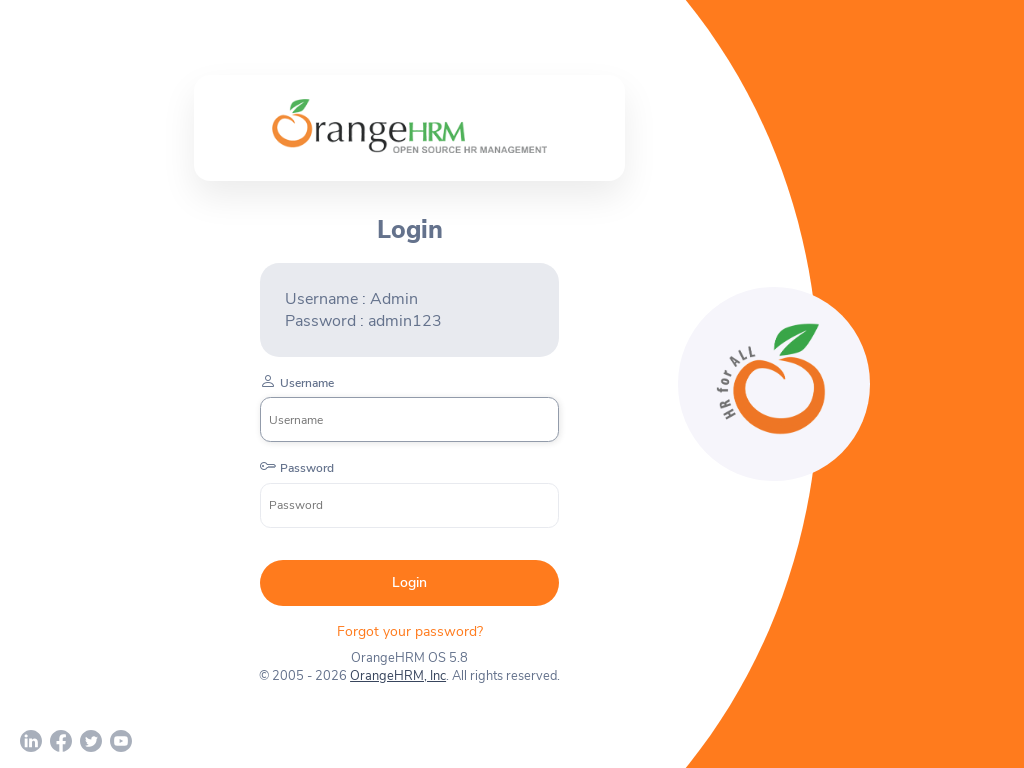

Browser window repositioned (1280x720), logo location: (374.5, 75.34375)
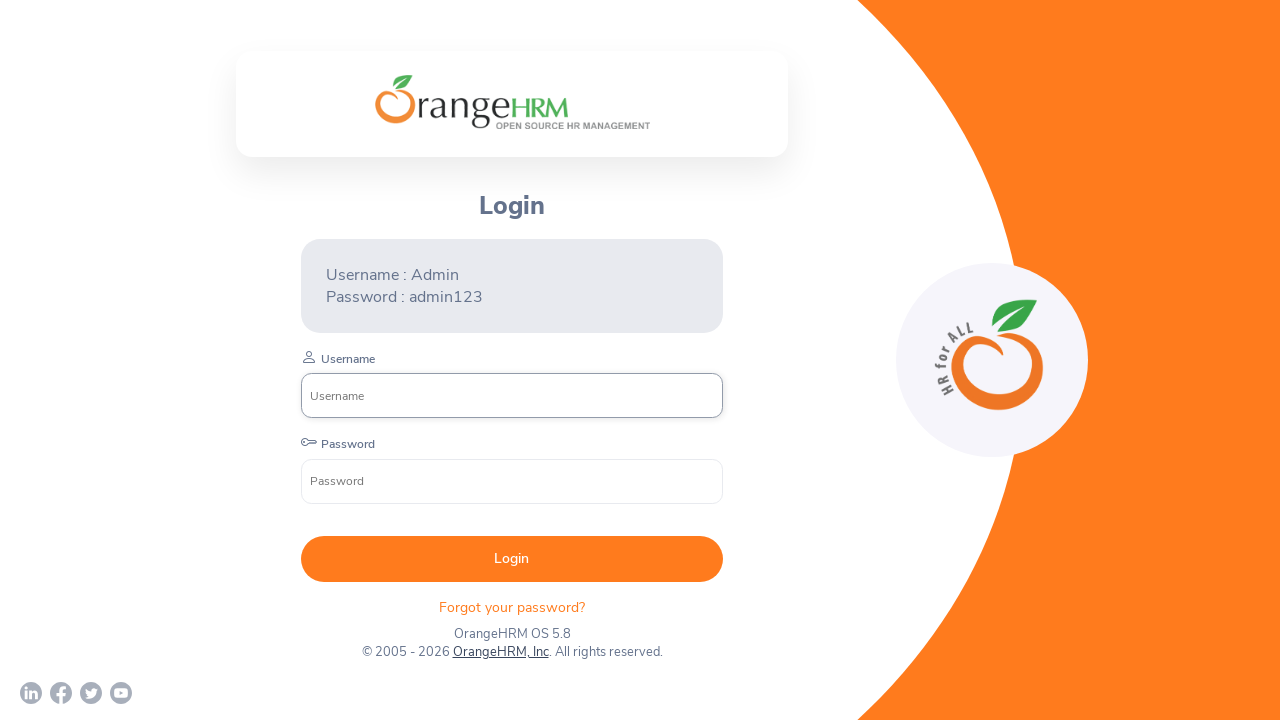

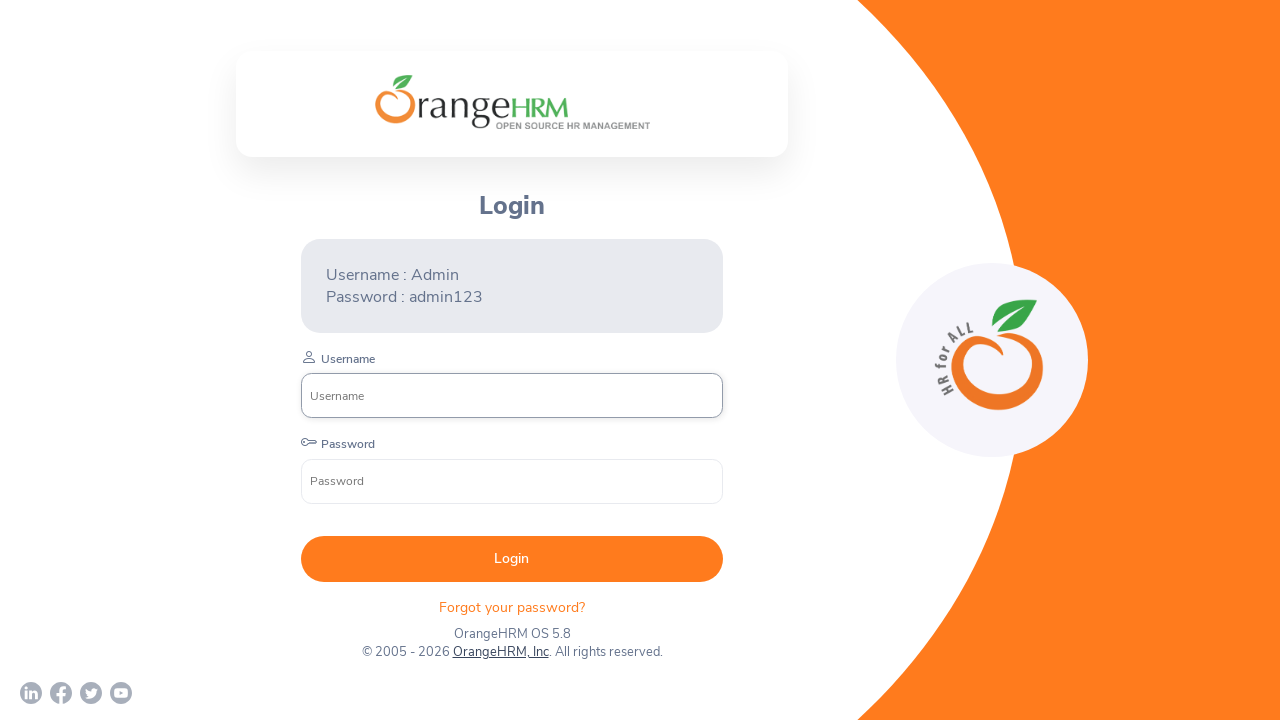